Tests the bank manager functionality by adding a new customer (John NeJonh), then logging in as that customer to verify the account was created

Starting URL: https://www.globalsqa.com/angularJs-protractor/BankingProject/#/login

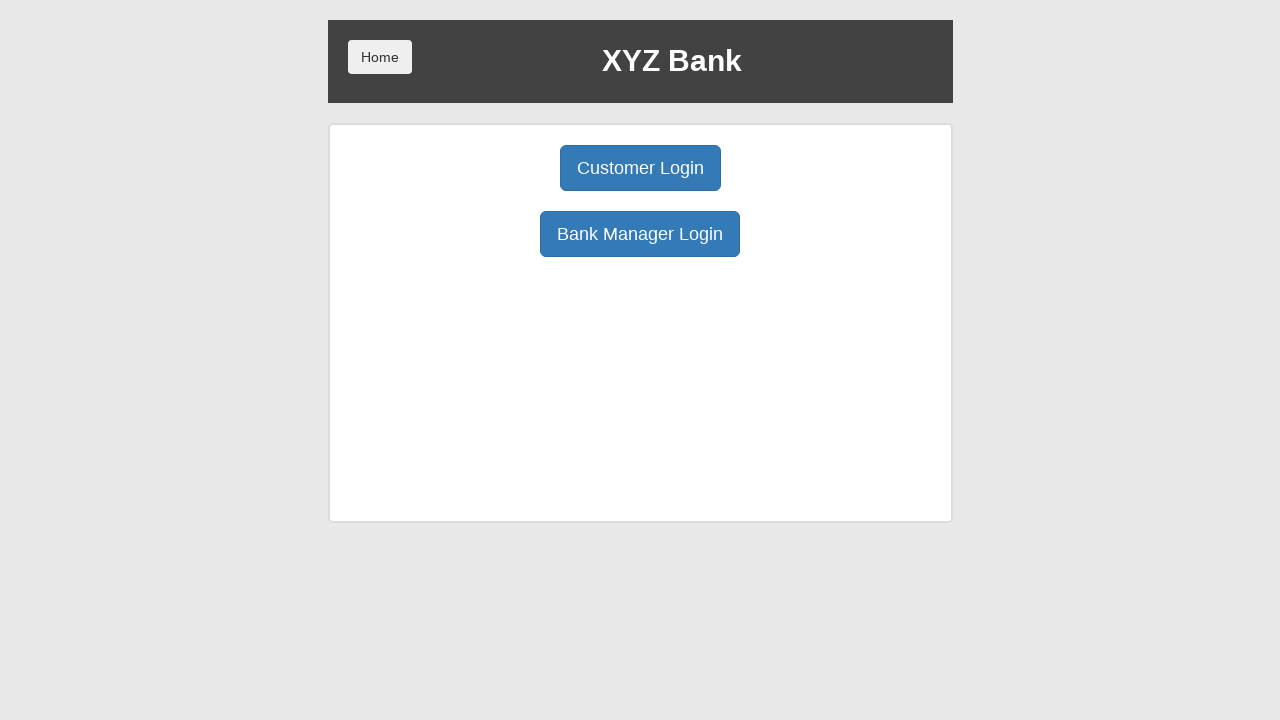

Clicked Bank Manager Login button at (640, 234) on xpath=//button[normalize-space()='Bank Manager Login']
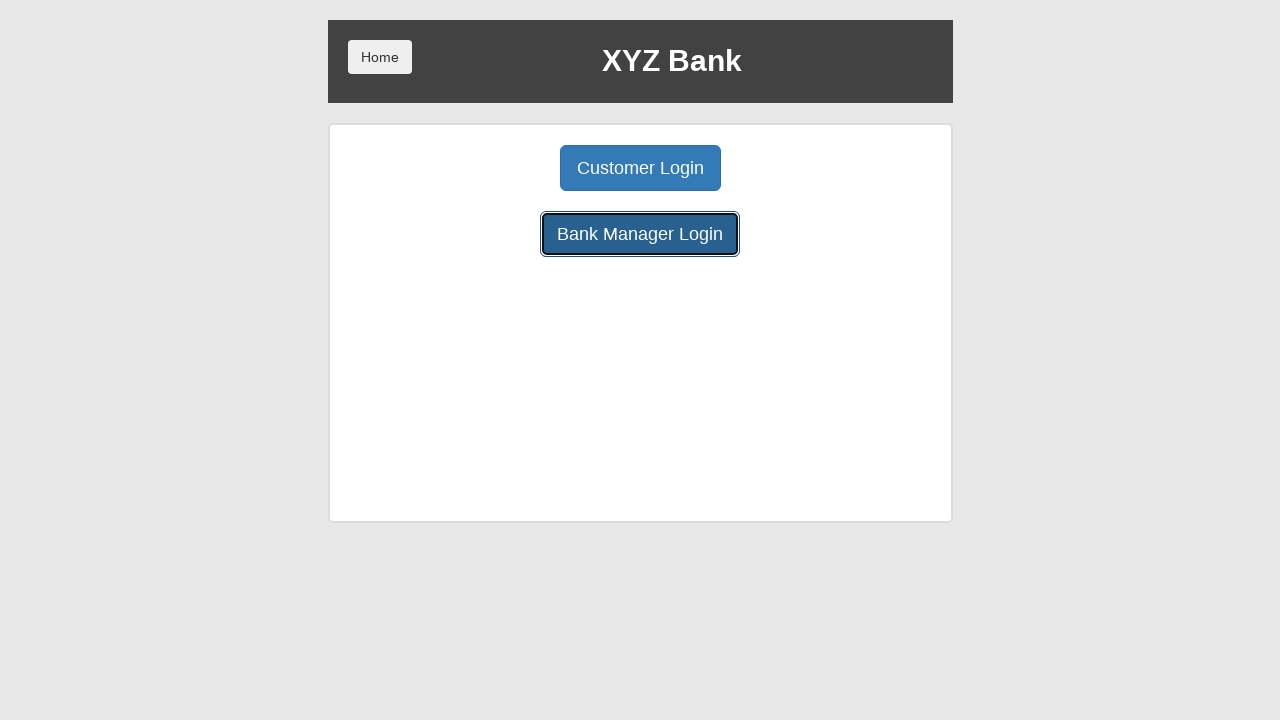

Clicked Add Customer button at (502, 168) on xpath=//button[normalize-space()='Add Customer']
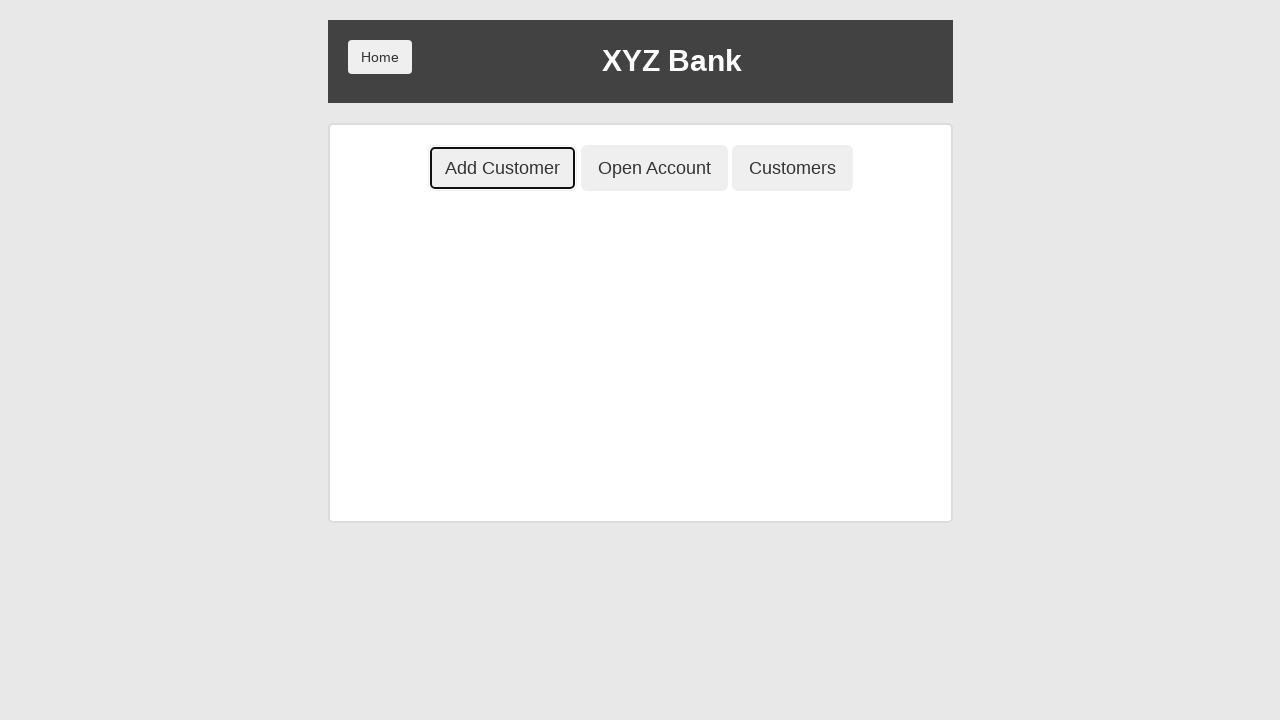

Filled first name field with 'John' on //input[@placeholder='First Name']
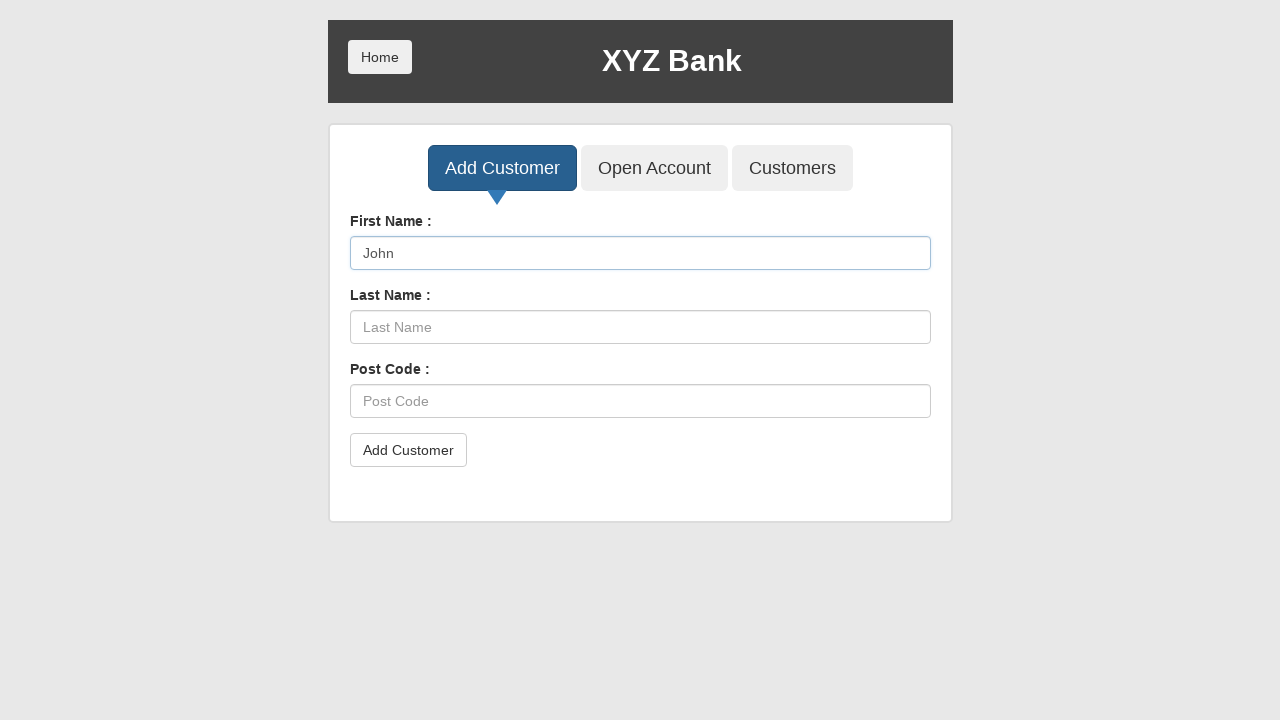

Filled last name field with 'NeJonh' on //input[@placeholder='Last Name']
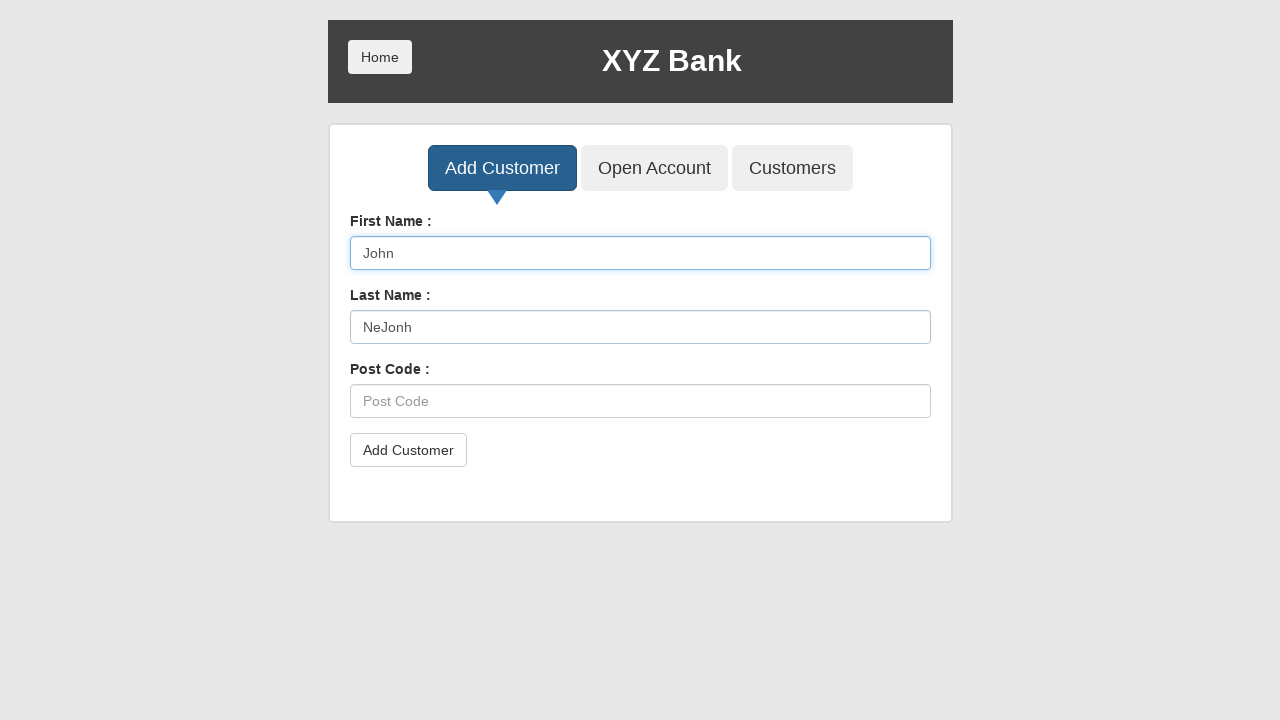

Filled post code field with '12334' on //input[@placeholder='Post Code']
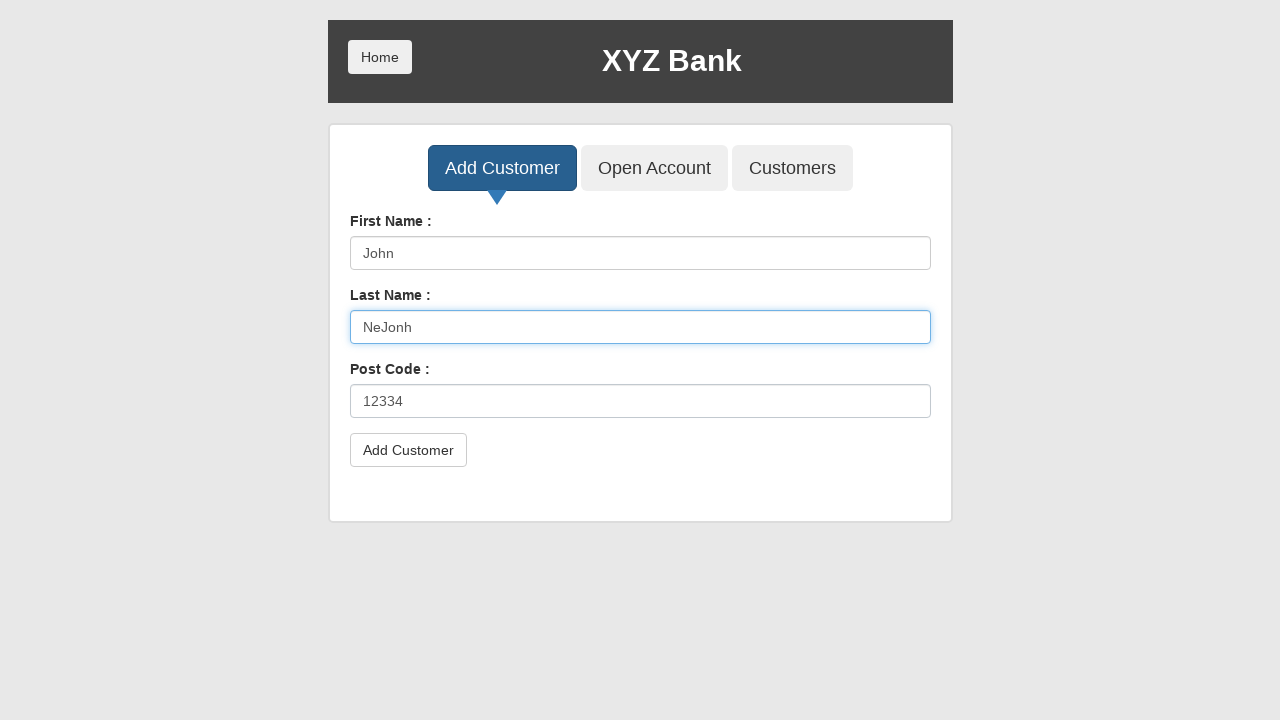

Clicked submit button to create customer at (408, 450) on xpath=//button[@type='submit']
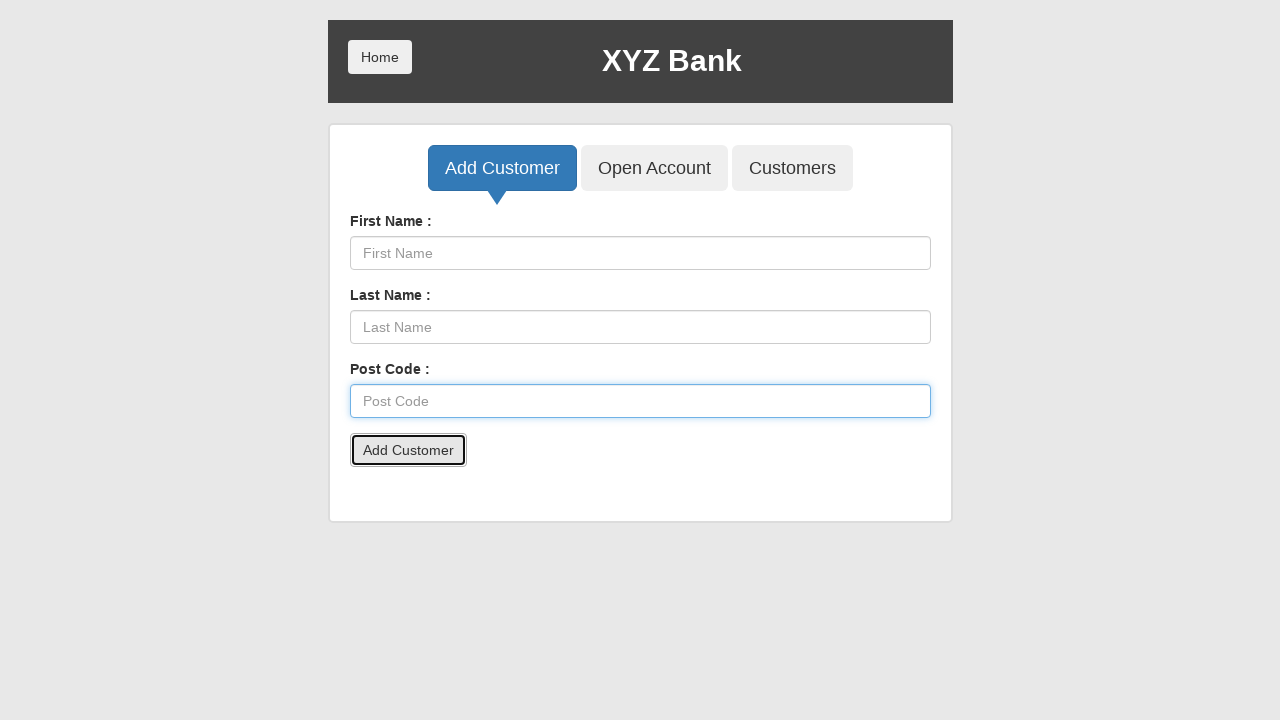

Accepted confirmation alert for customer creation
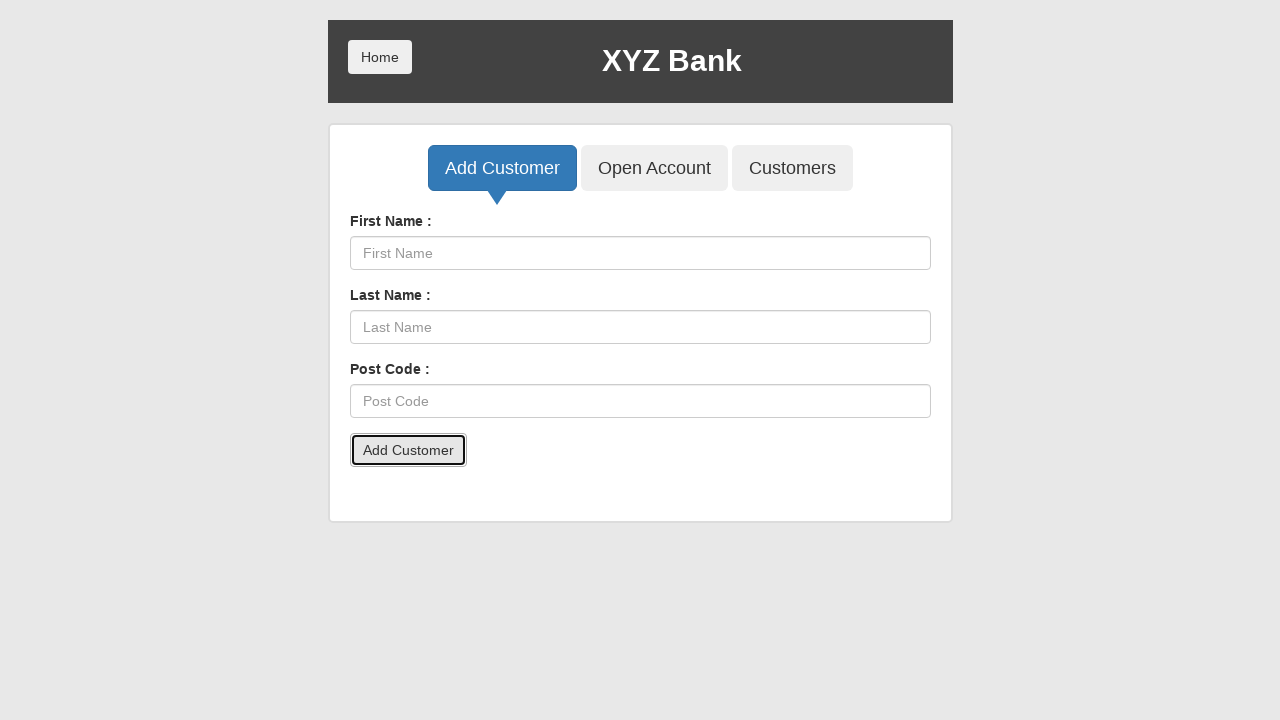

Clicked Open Account tab at (502, 168) on xpath=//button[@class='btn btn-lg tab btn-primary']
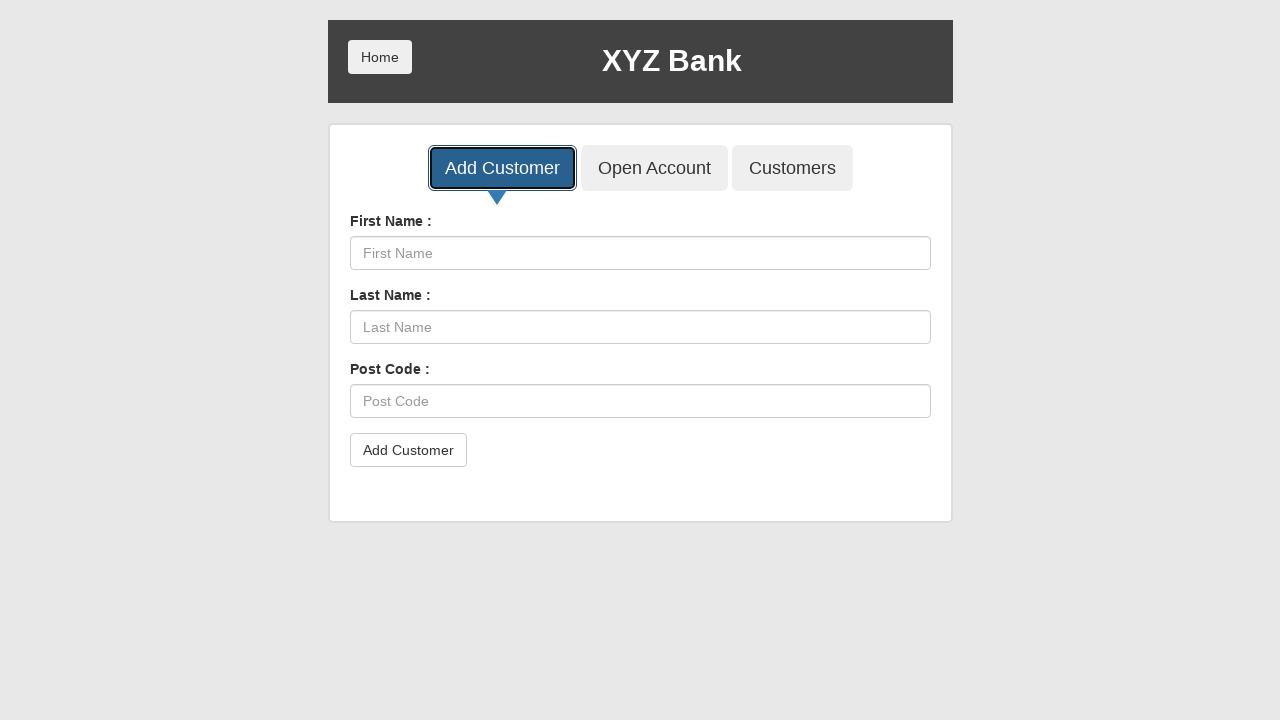

Clicked Home button to return to login page at (380, 57) on xpath=/html[1]/body[1]/div[1]/div[1]/div[1]/button[1]
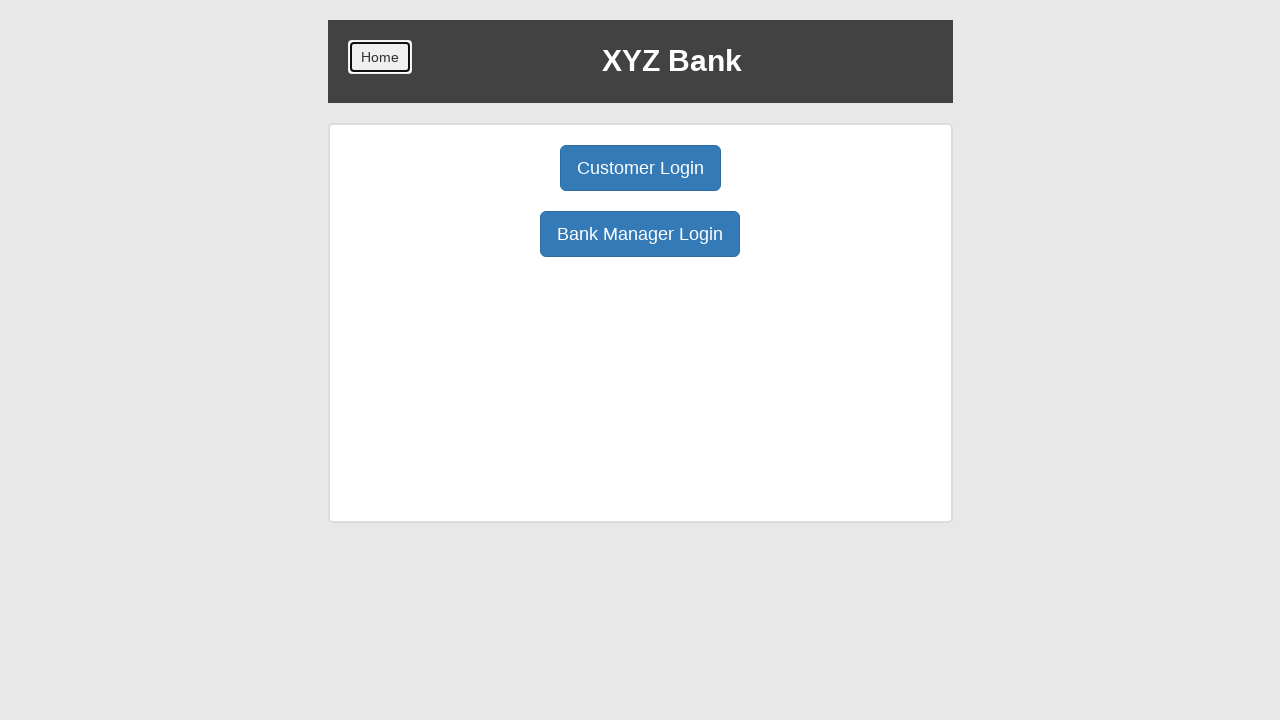

Clicked Customer Login button at (640, 168) on xpath=//button[normalize-space()='Customer Login']
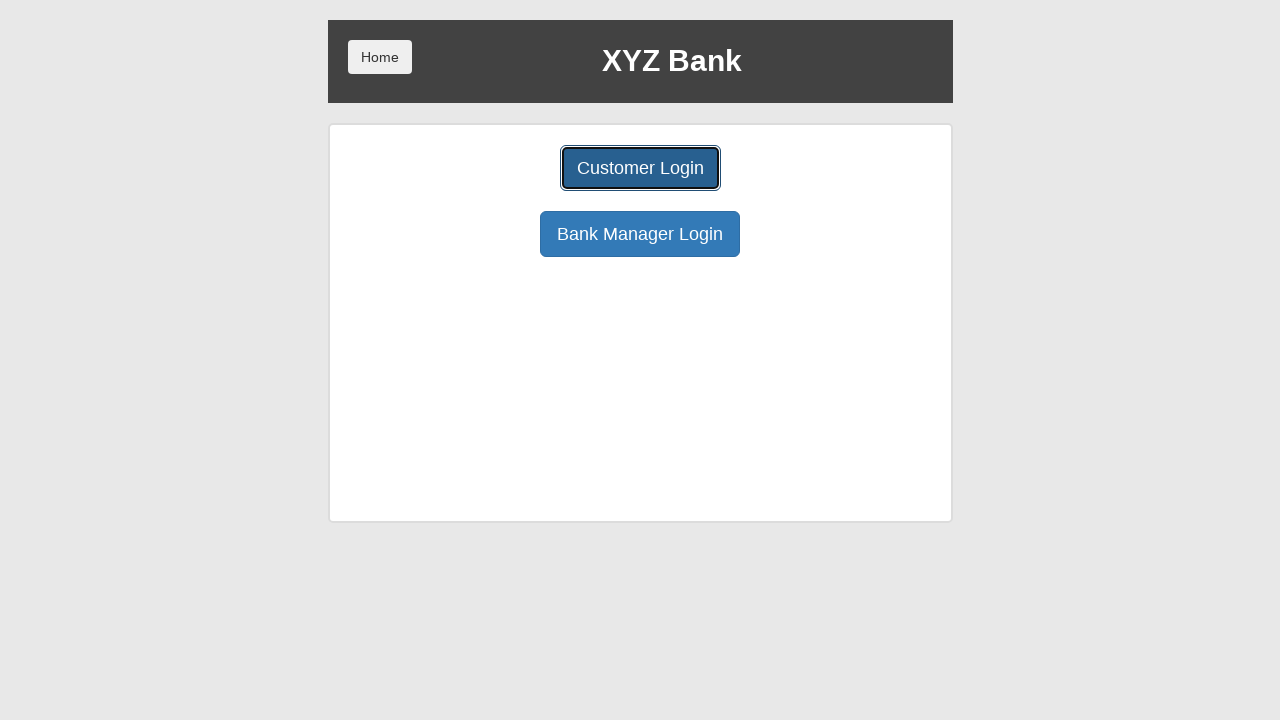

Selected new customer 'John NeJonh' from dropdown on #userSelect
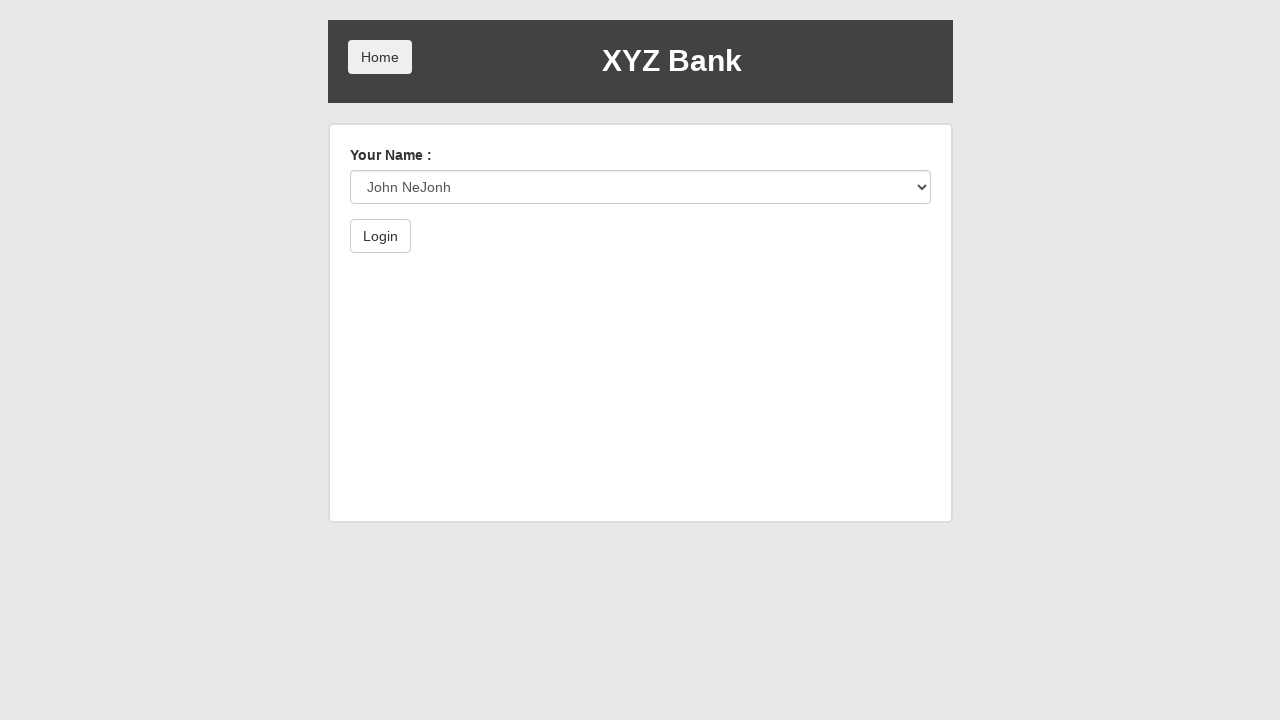

Clicked submit button to log in as customer at (380, 236) on xpath=//button[@type='submit']
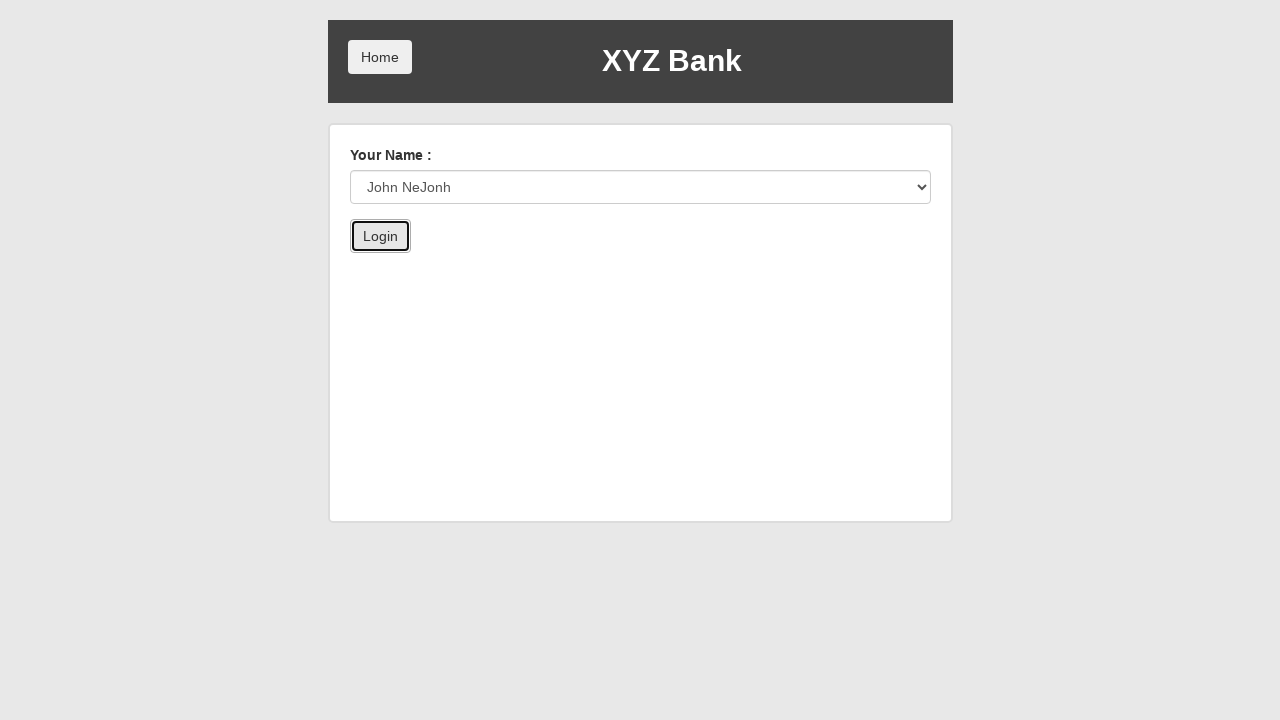

Verified customer name is displayed on dashboard
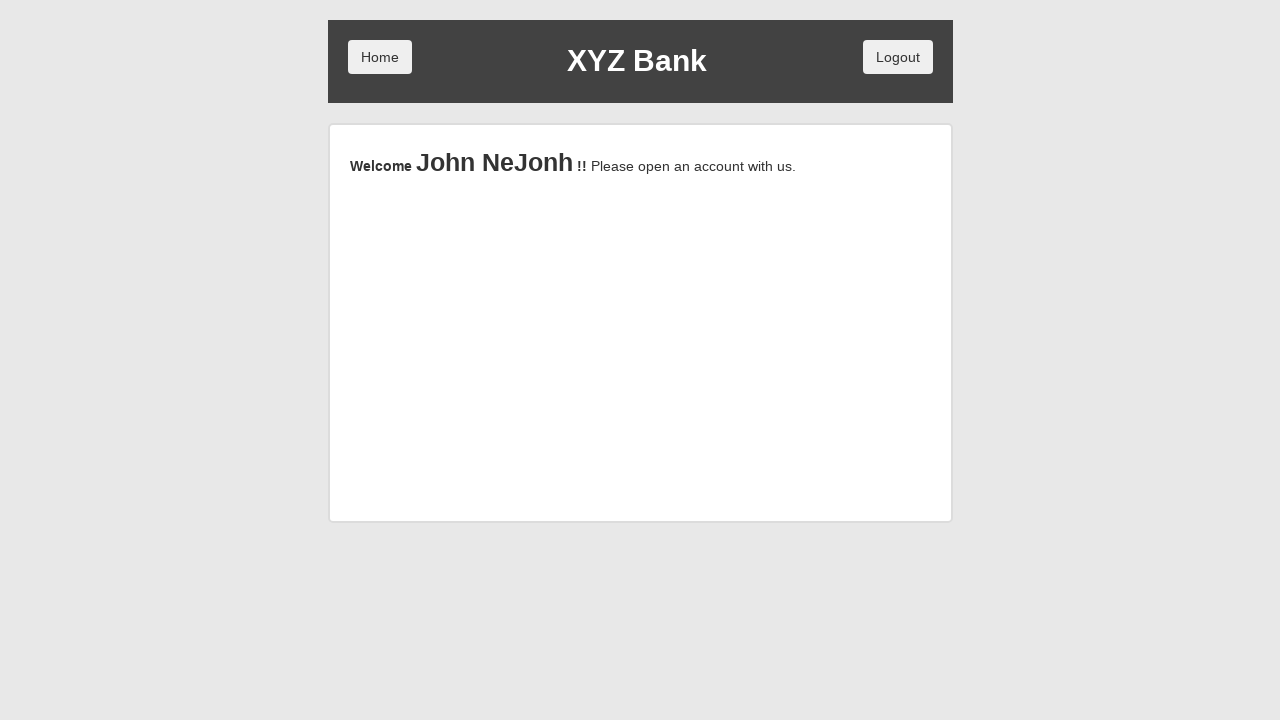

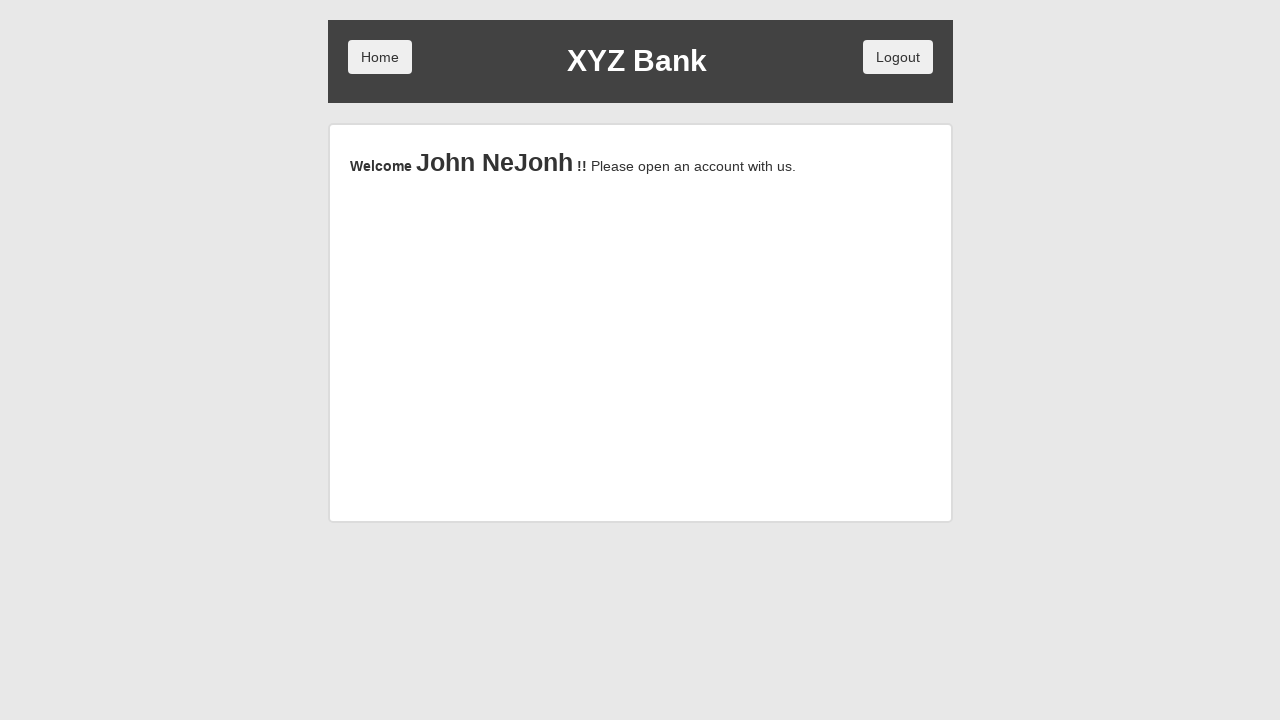